Attempts to add a blank space as a todo item and verifies it is not added

Starting URL: https://todomvc.com/examples/javascript-es6/dist/#/active

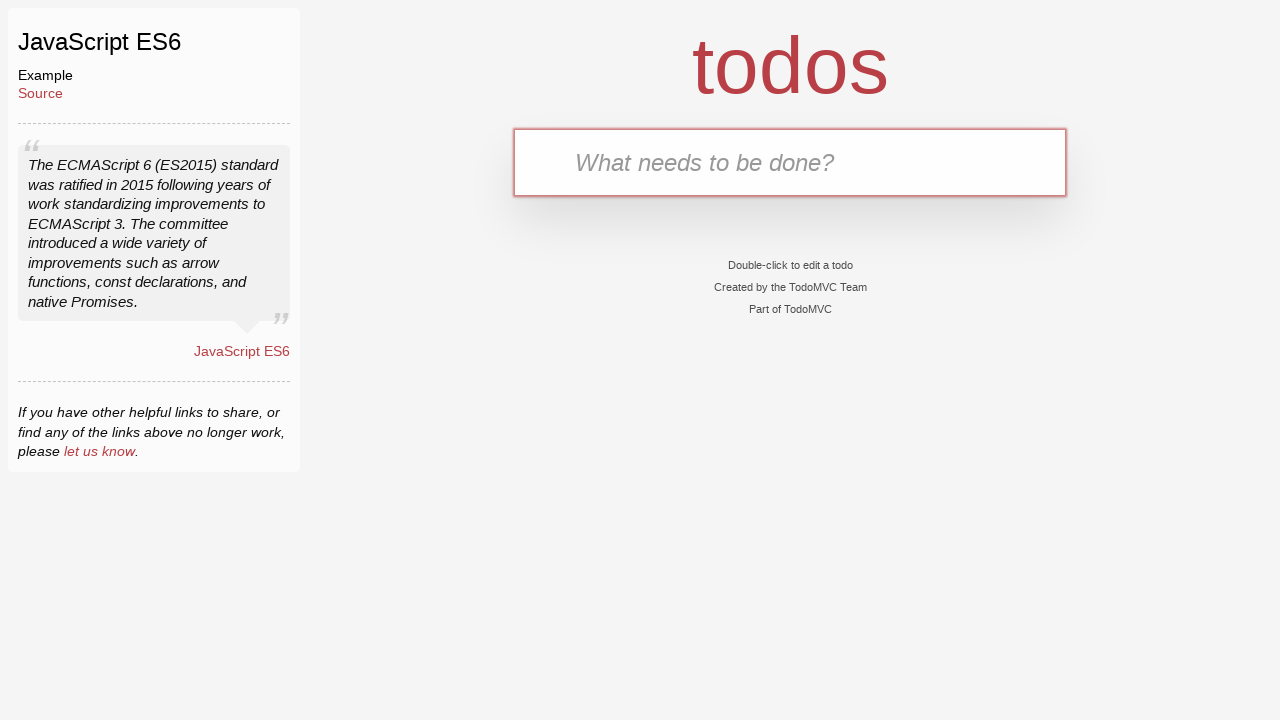

Clicked on todo input field at (790, 162) on input[placeholder='What needs to be done?']
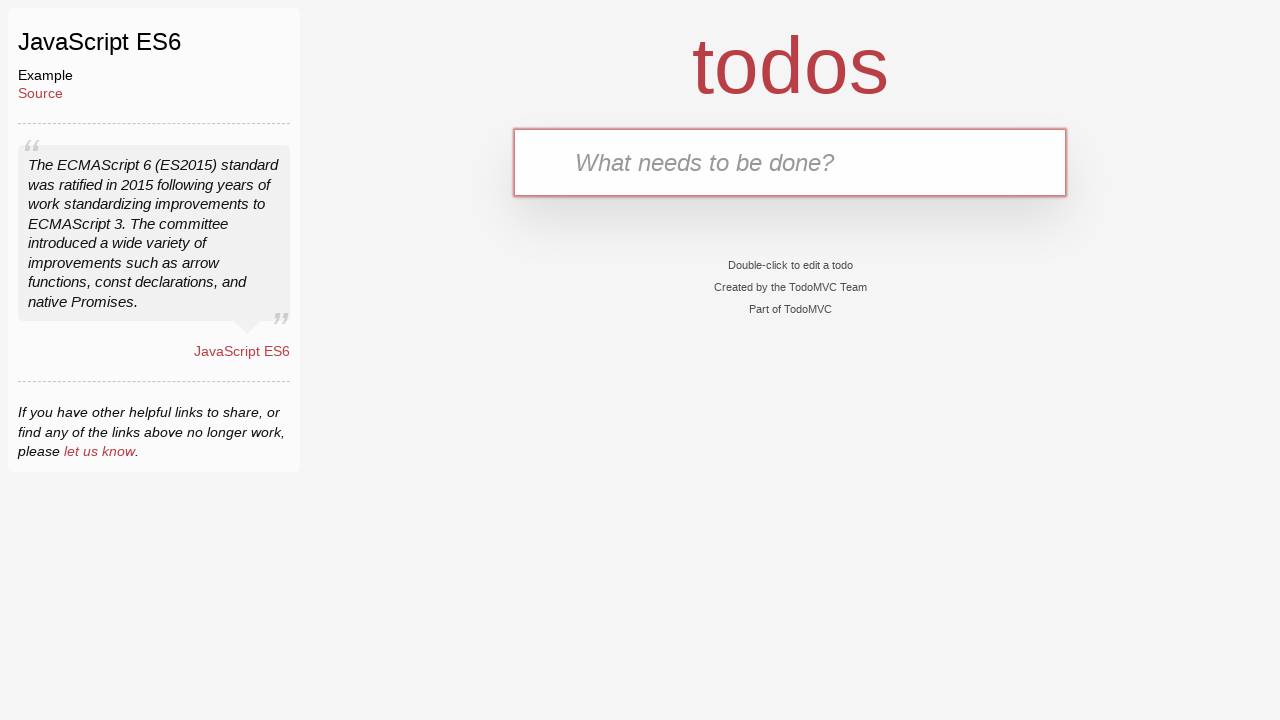

Filled input field with blank space on input[placeholder='What needs to be done?']
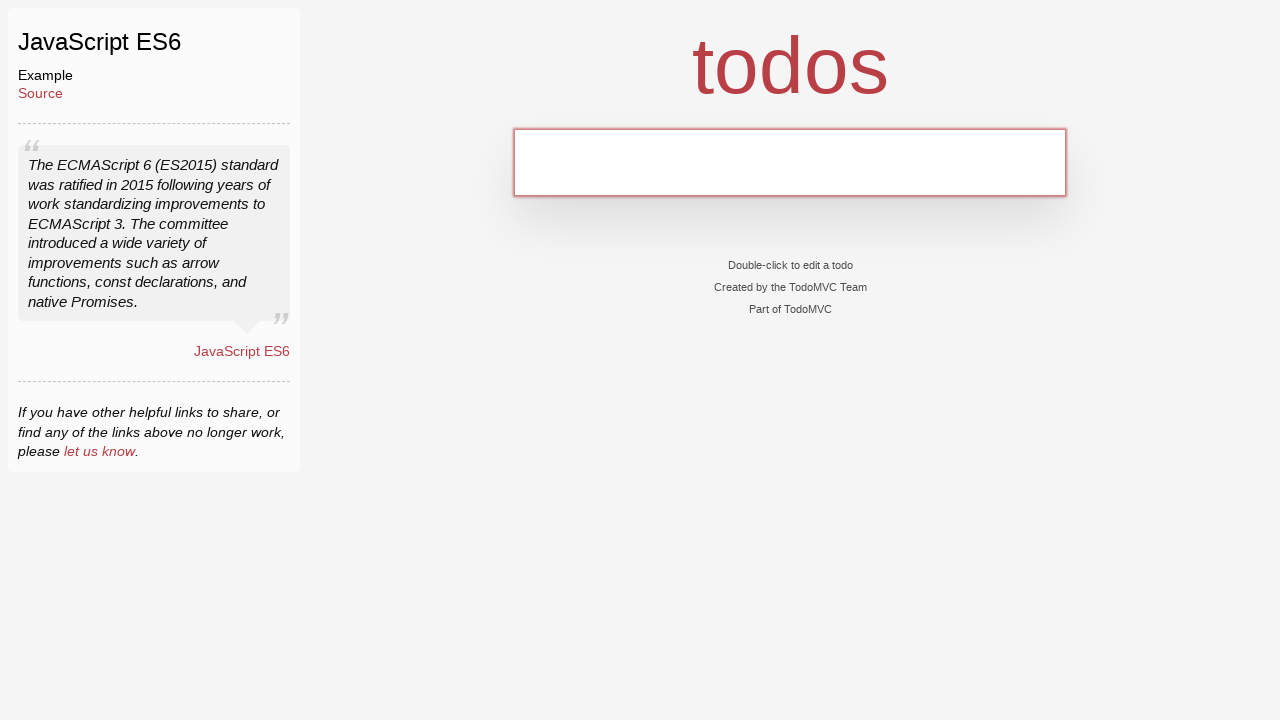

Pressed Enter to attempt adding blank space as todo on input[placeholder='What needs to be done?']
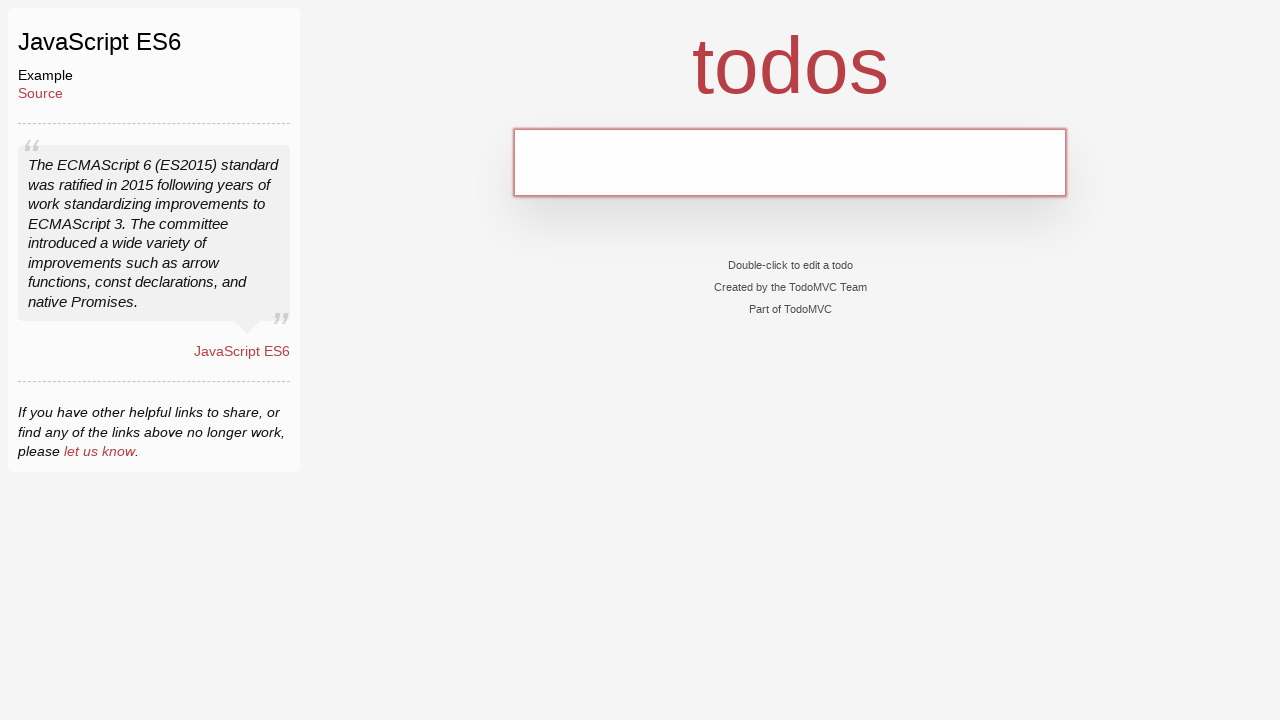

Waited 500ms to verify no todo item was added
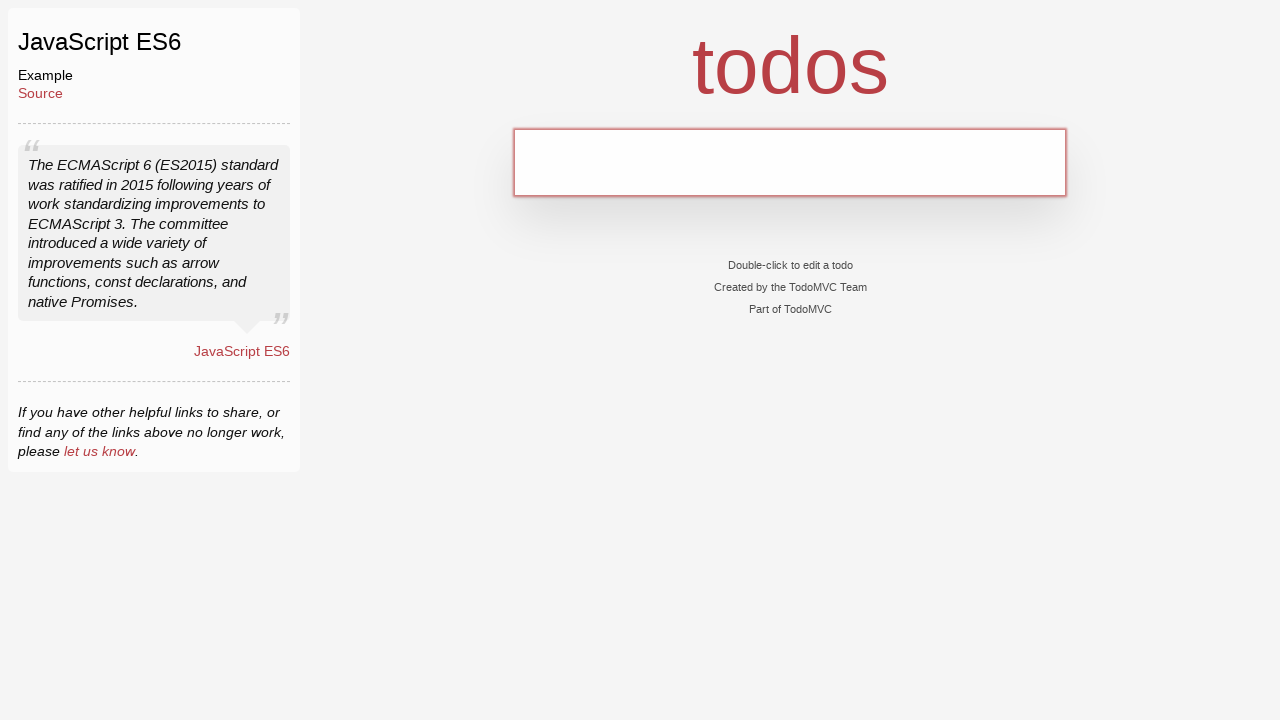

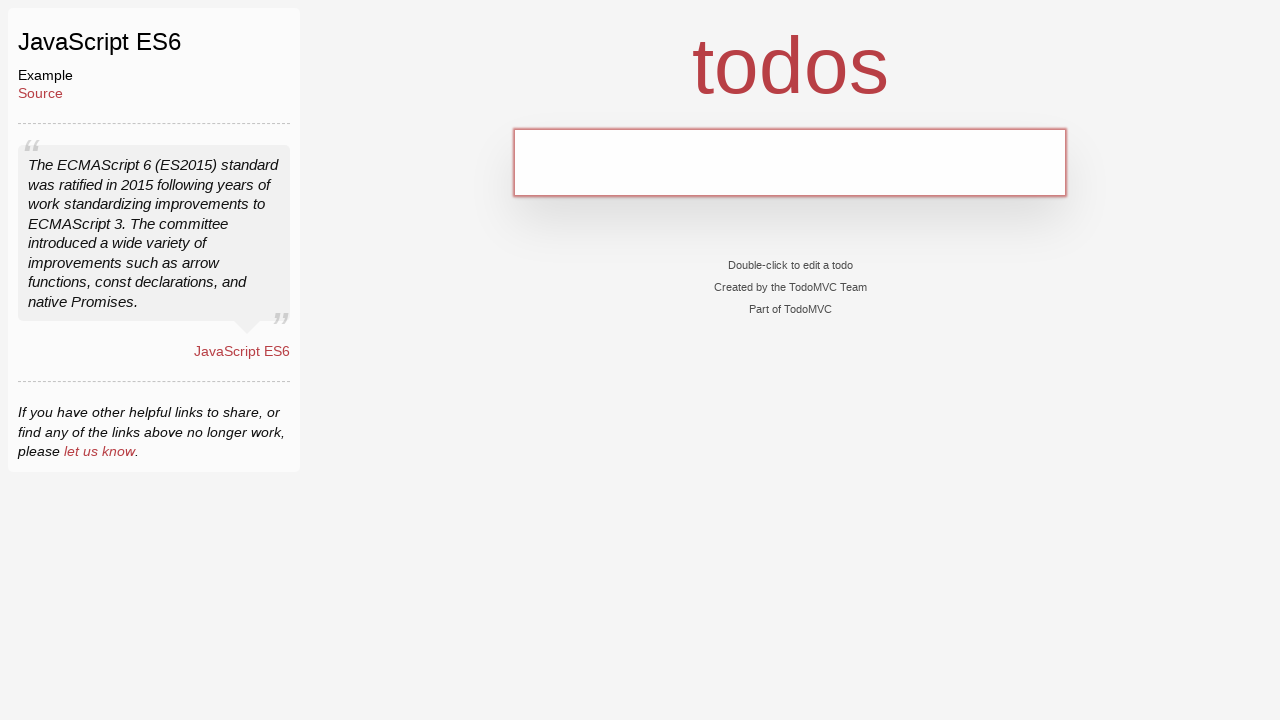